Tests waiting for images to load on a page by verifying the "Done!" text appears after loading completes

Starting URL: https://bonigarcia.dev/selenium-webdriver-java/loading-images.html

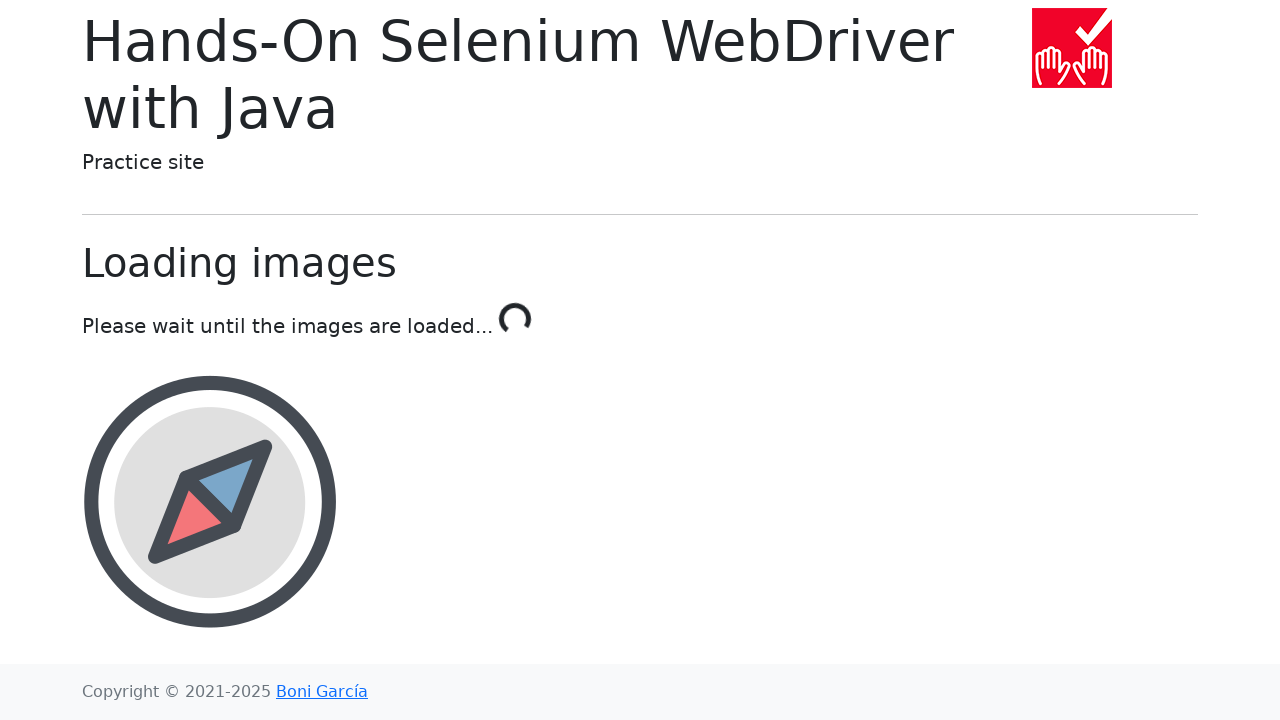

Navigated to loading images test page
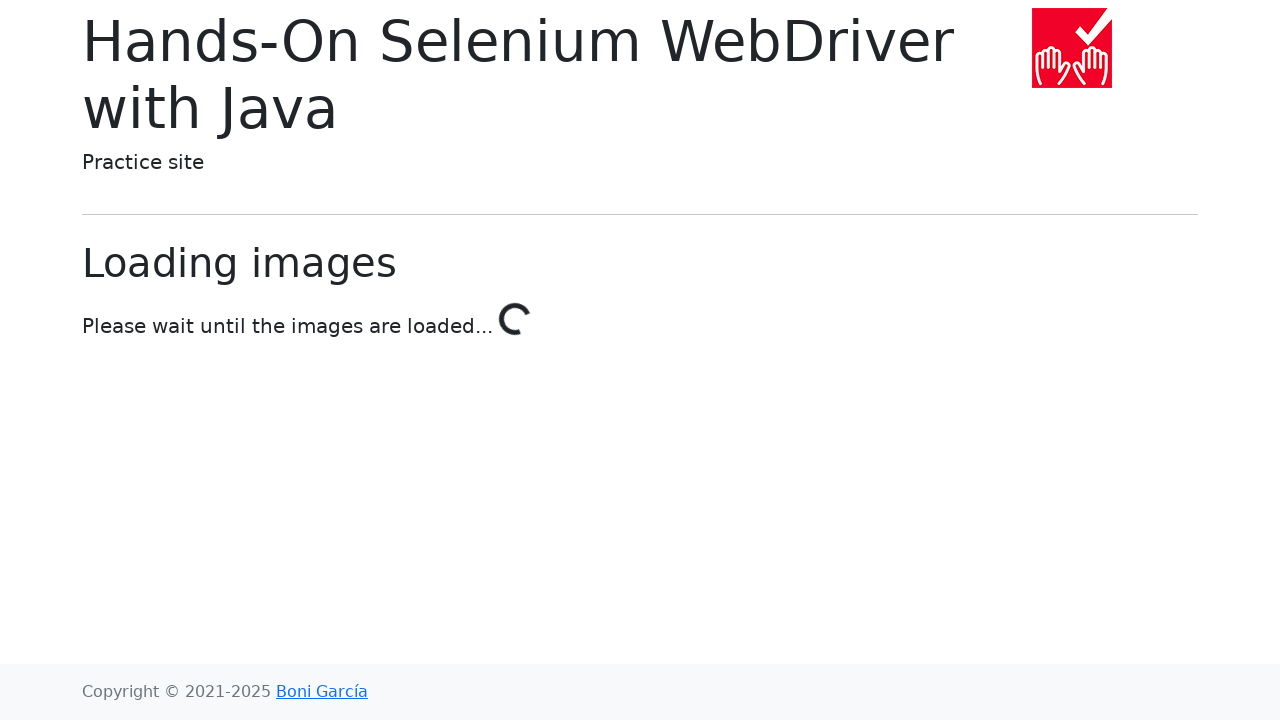

Waited for images to load and verified 'Done!' text appears
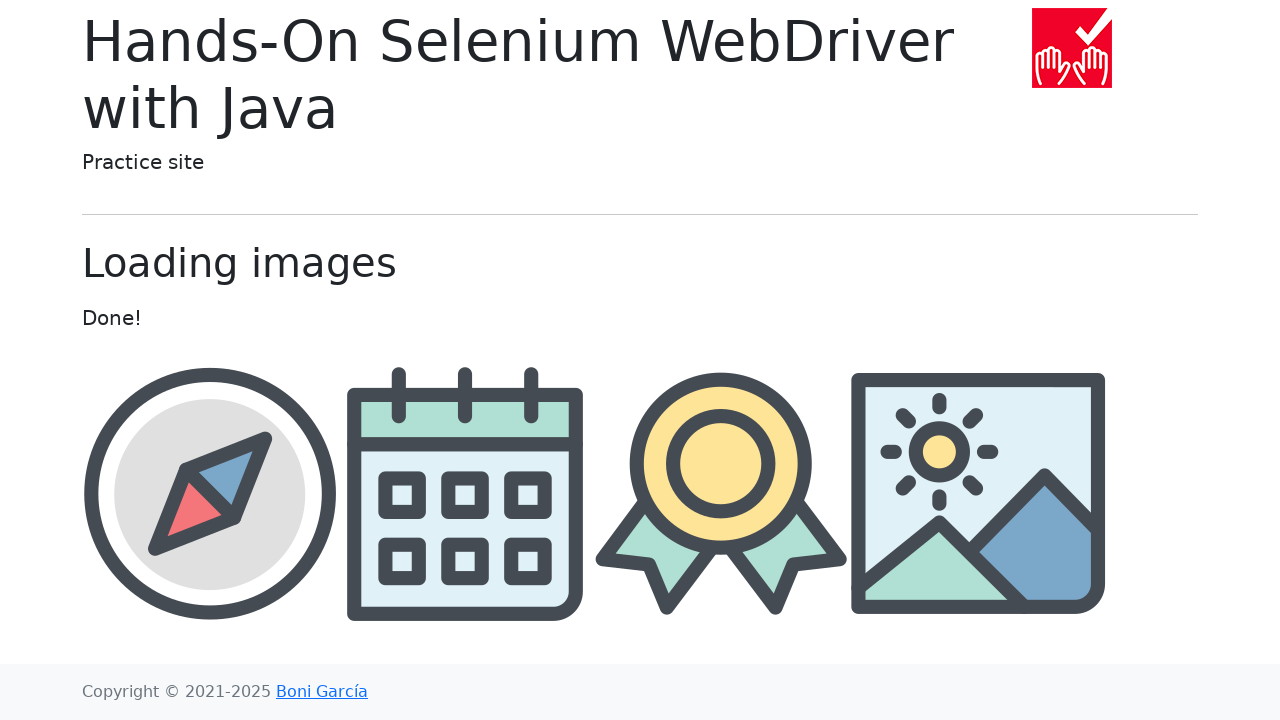

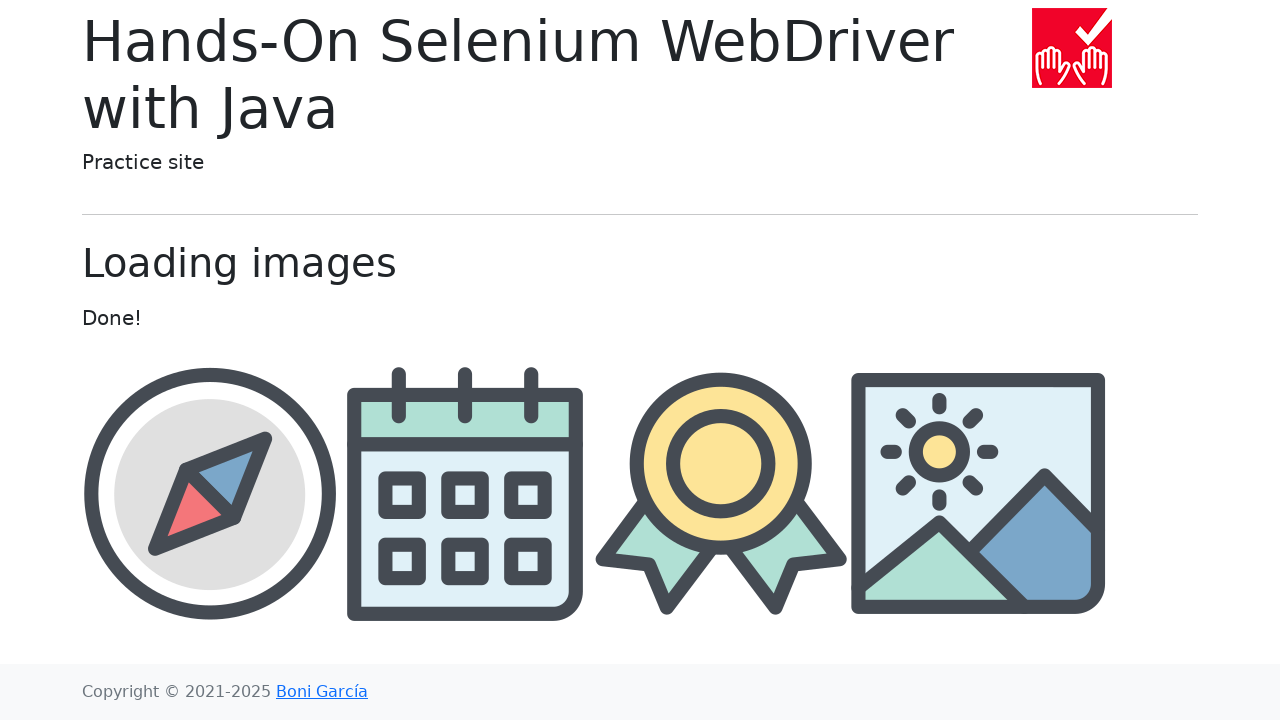